Tests flight booking form by selecting currency, adjusting passenger count, enabling student discount, and selecting origin/destination cities

Starting URL: https://rahulshettyacademy.com/dropdownsPractise/

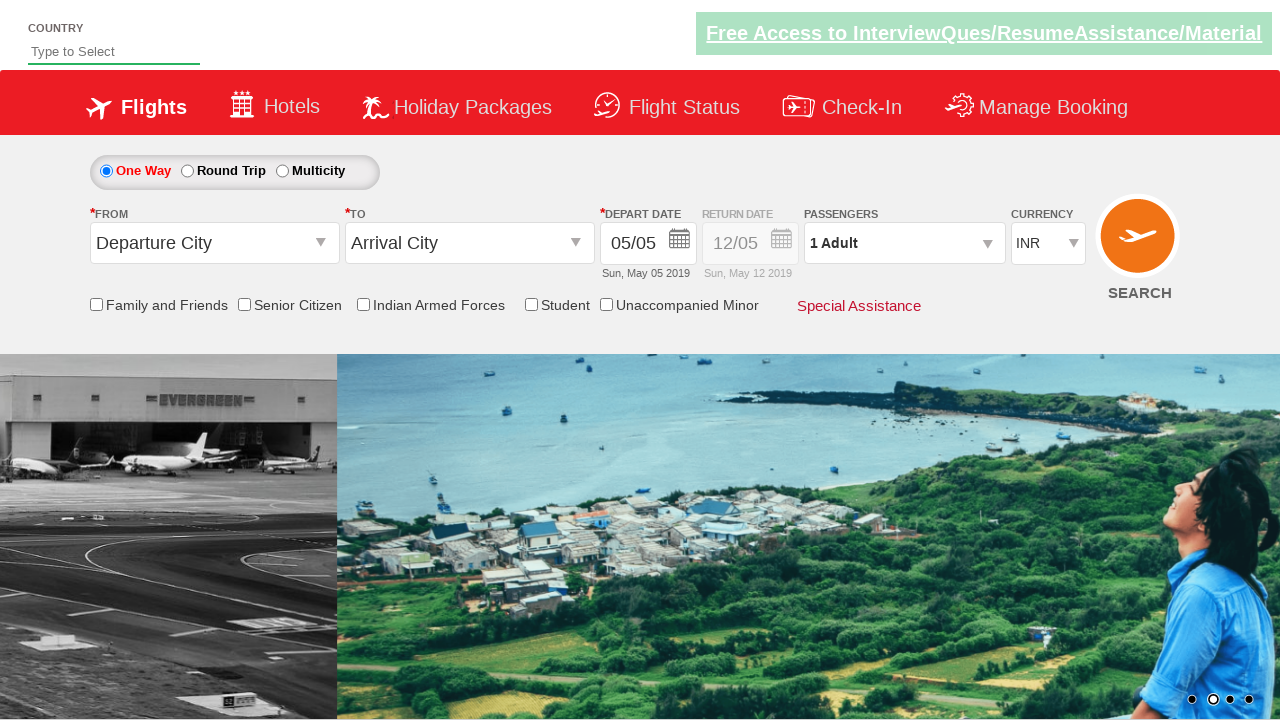

Selected AED currency from dropdown on #ctl00_mainContent_DropDownListCurrency
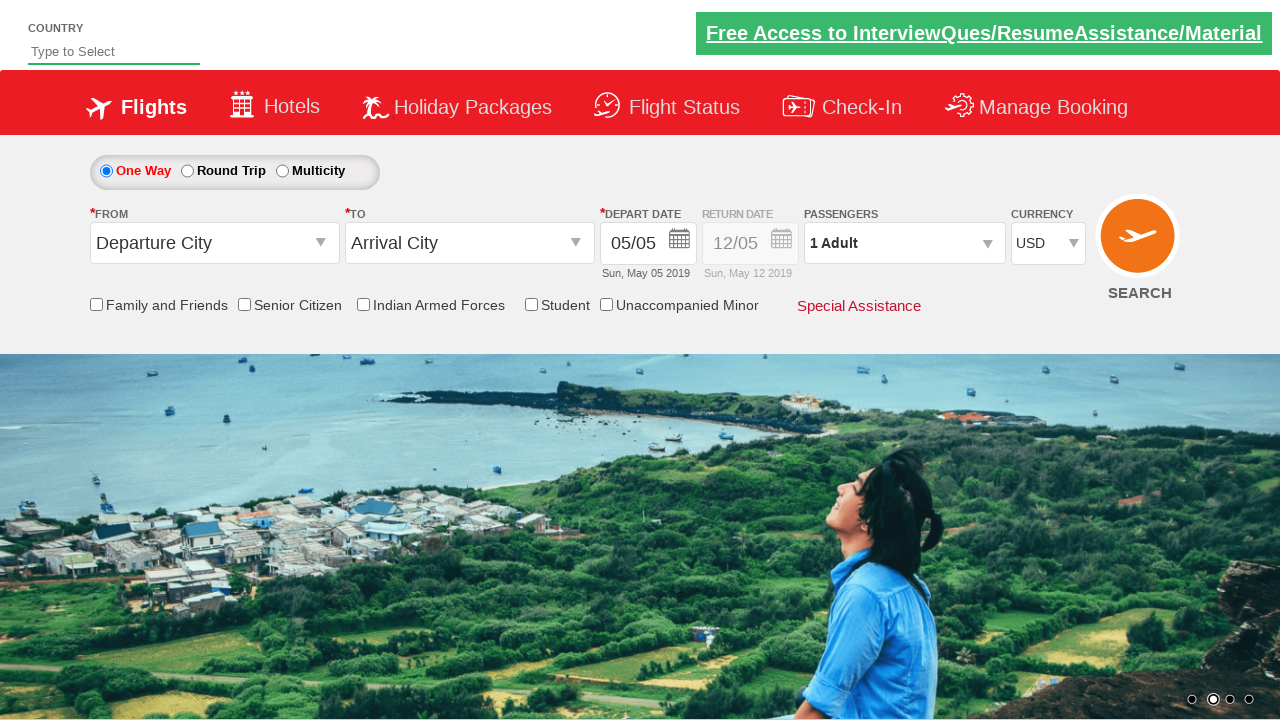

Clicked on passenger info dropdown at (904, 243) on #divpaxinfo
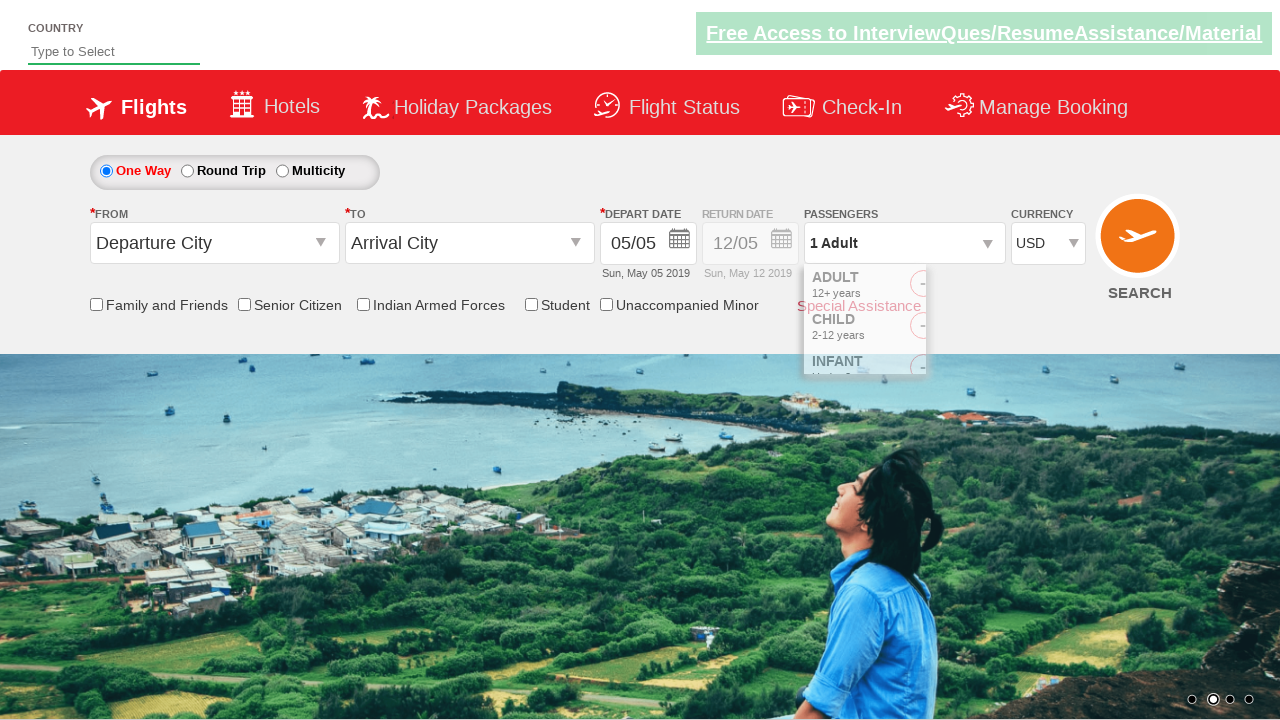

Incremented adult passenger count (iteration 1) at (982, 288) on #hrefIncAdt
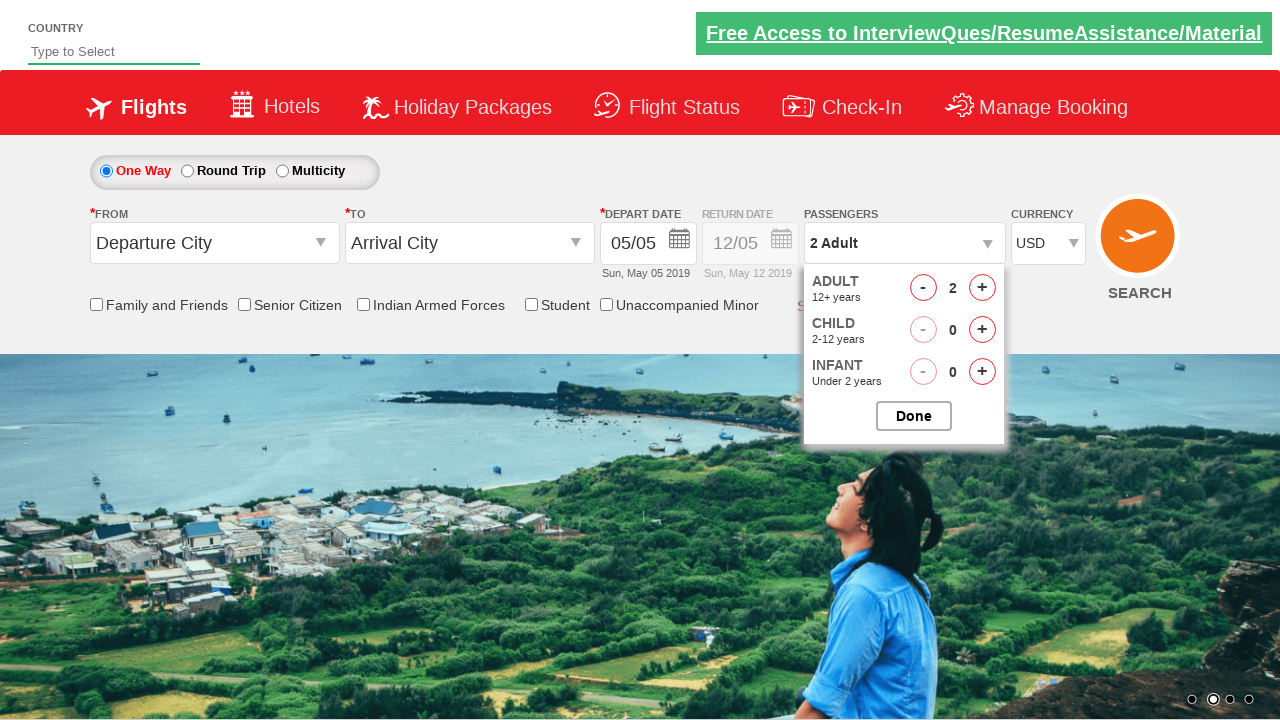

Incremented adult passenger count (iteration 2) at (982, 288) on #hrefIncAdt
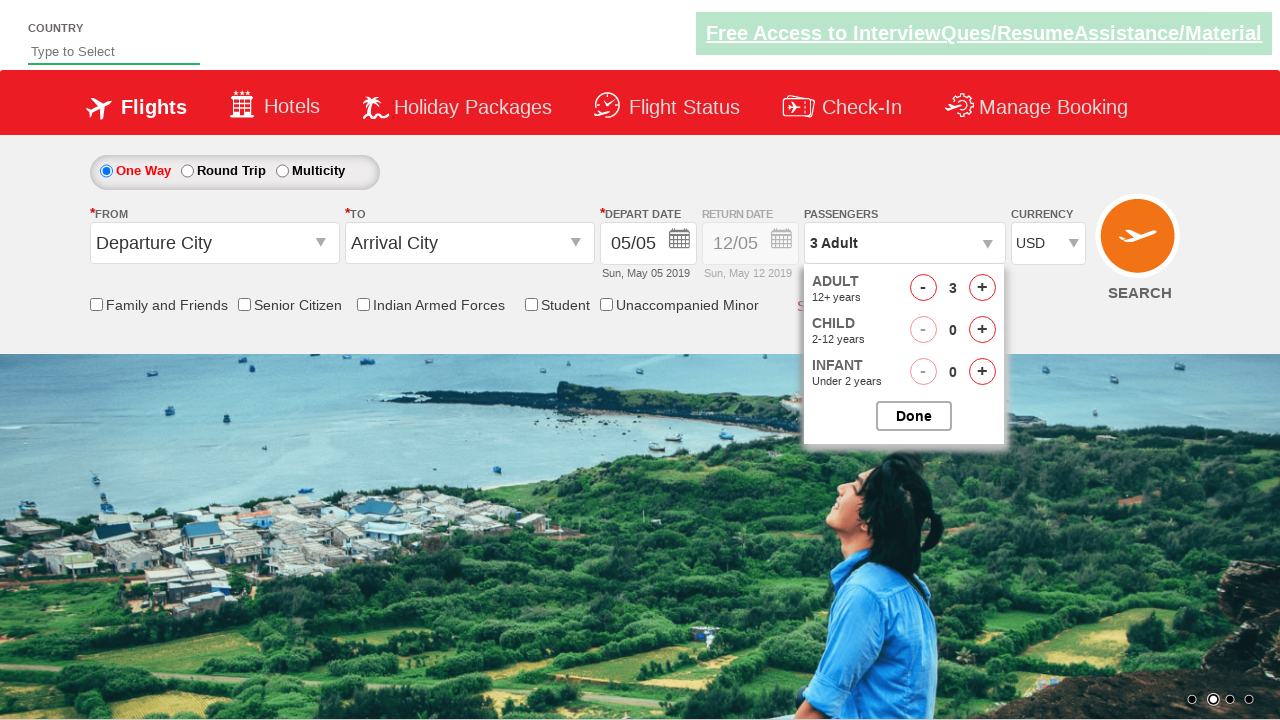

Incremented adult passenger count (iteration 3) at (982, 288) on #hrefIncAdt
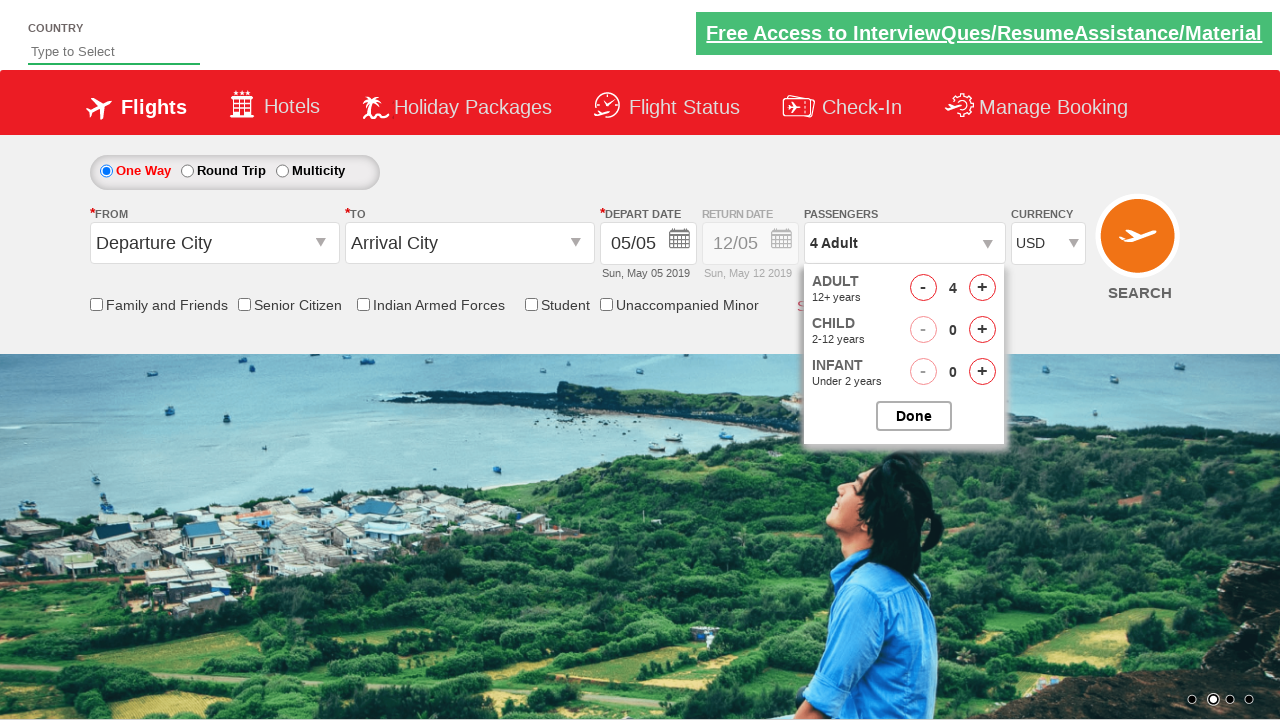

Incremented adult passenger count (iteration 4) at (982, 288) on #hrefIncAdt
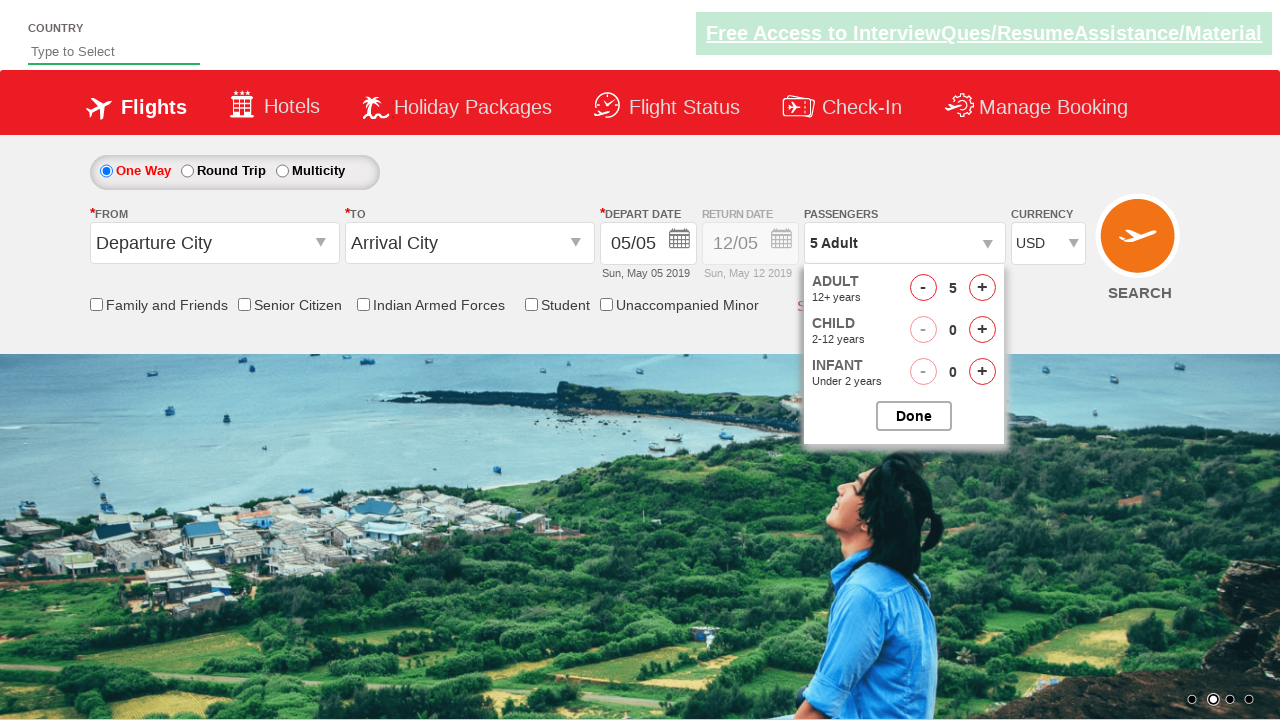

Incremented adult passenger count (iteration 5) at (982, 288) on #hrefIncAdt
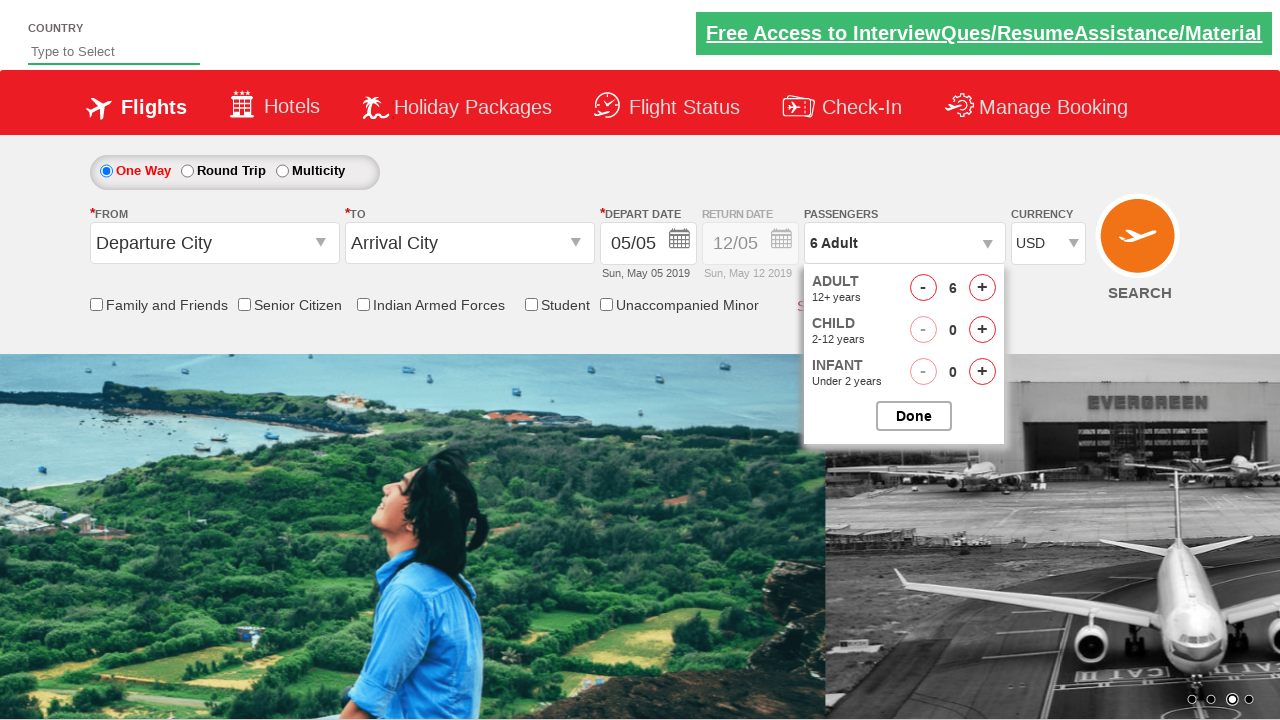

Closed passenger options dropdown at (914, 416) on #btnclosepaxoption
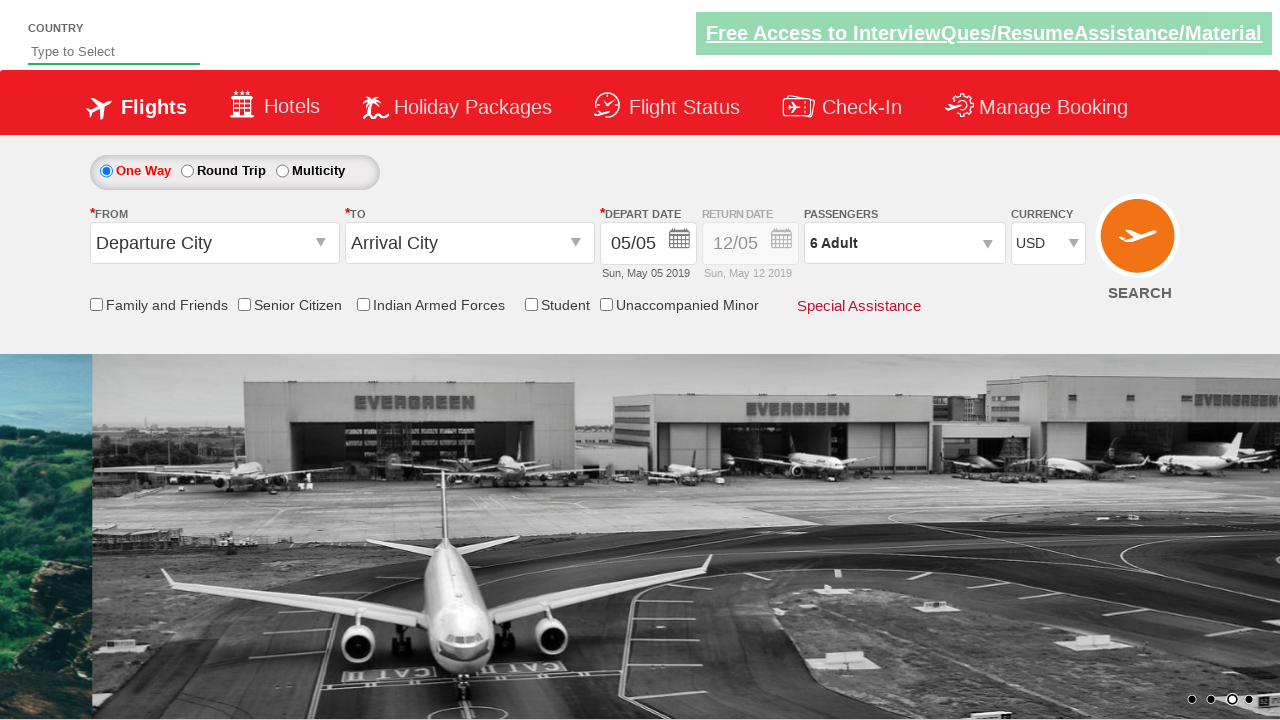

Enabled student discount checkbox at (531, 304) on #ctl00_mainContent_chk_StudentDiscount
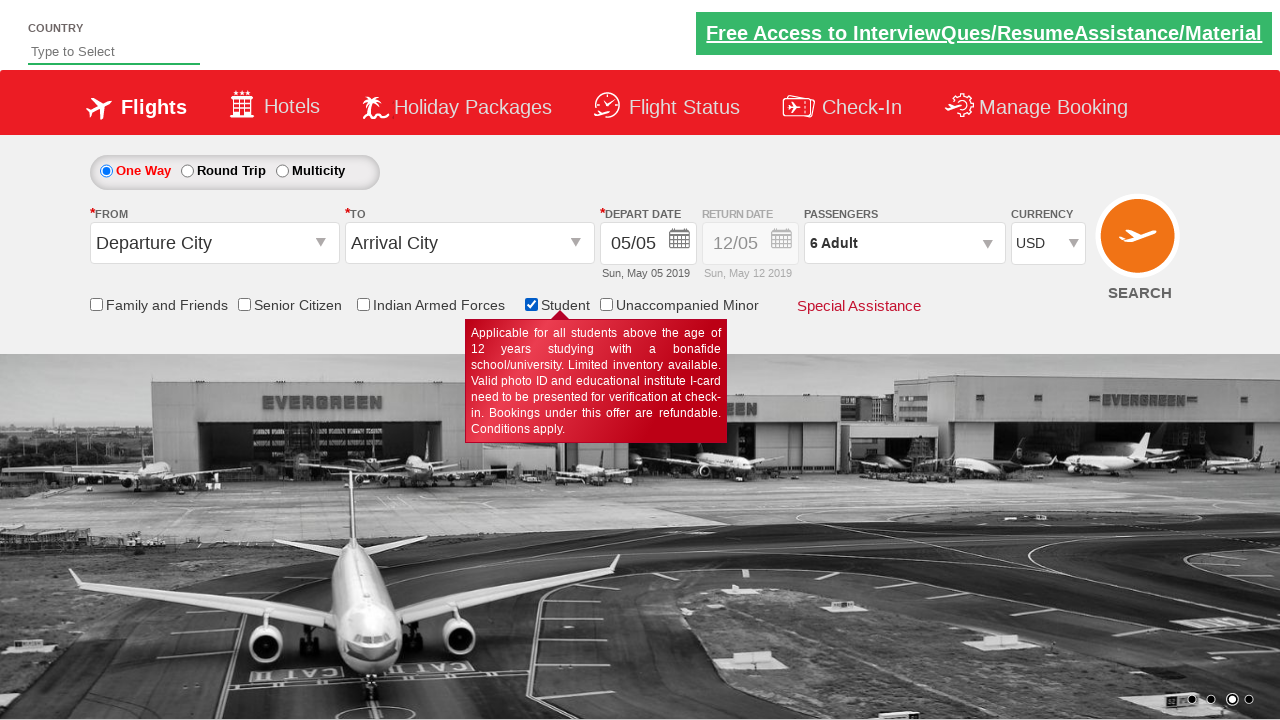

Clicked on origin station field at (214, 243) on input#ctl00_mainContent_ddl_originStation1_CTXT
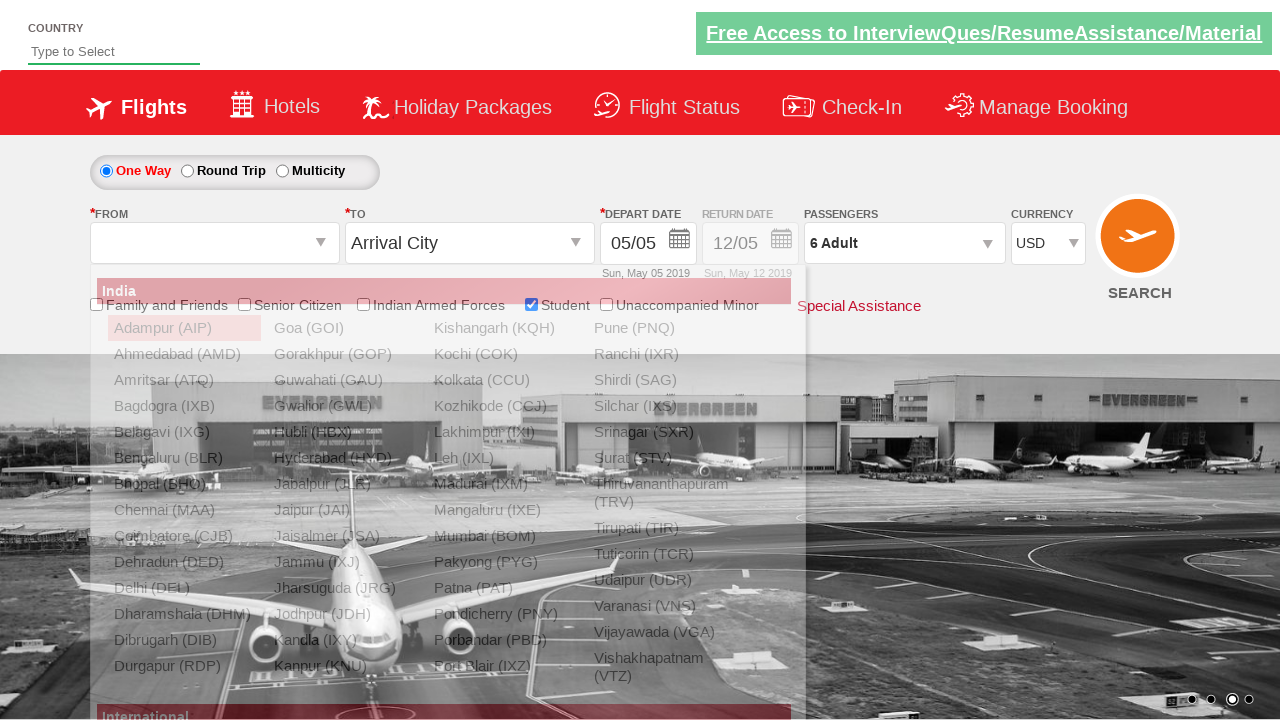

Selected Delhi (DEL) as origin city at (184, 588) on a:has-text('Delhi (DEL)')
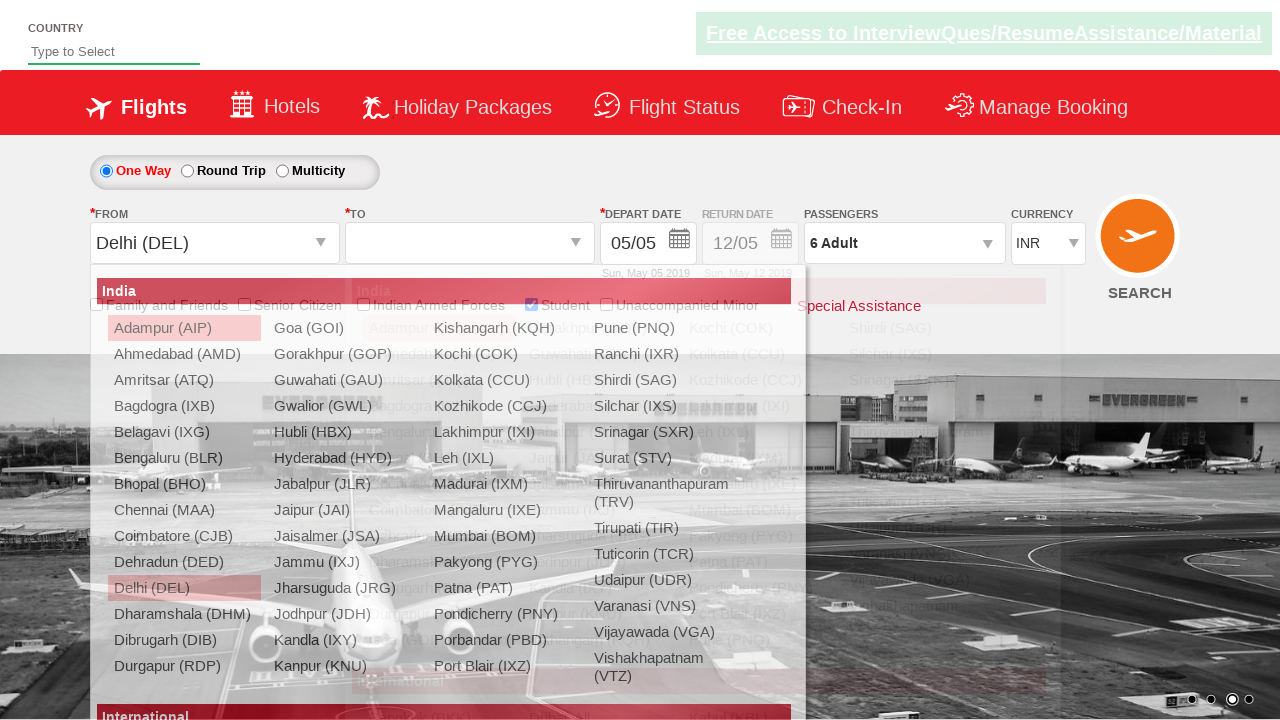

Waited for destination dropdown to load
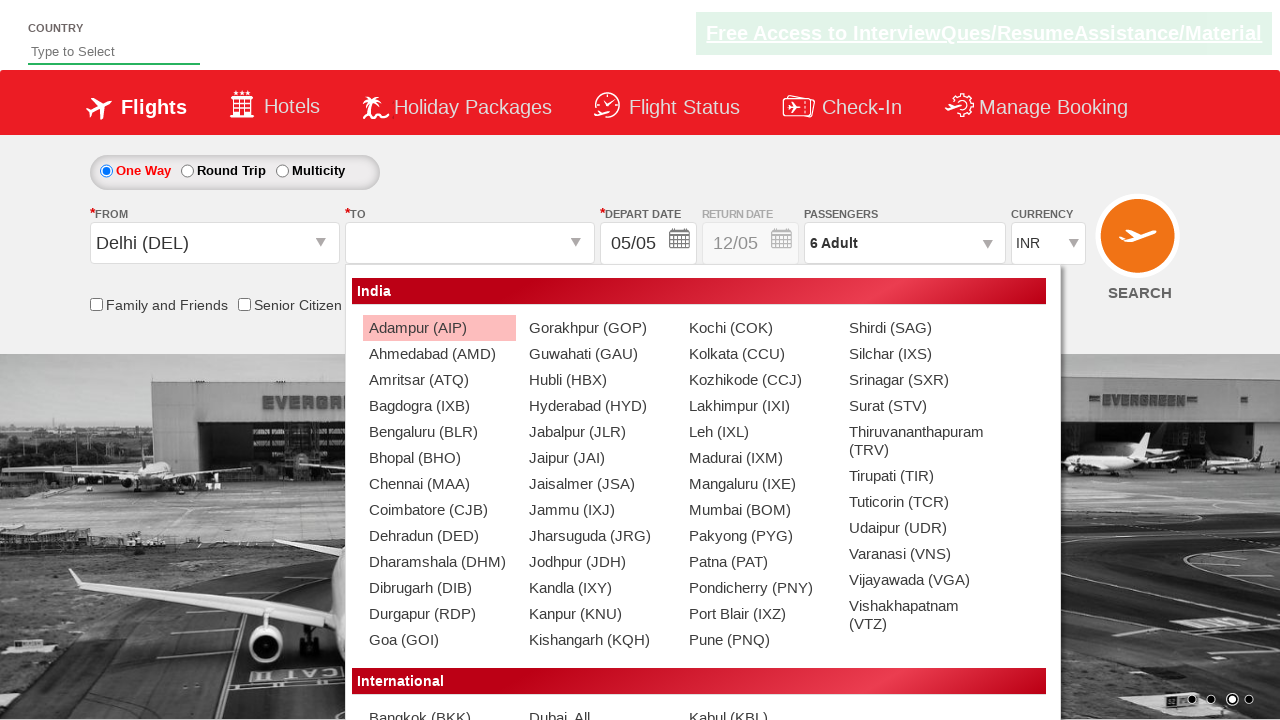

Selected Chennai (MAA) as destination city at (439, 484) on (//a[@value='MAA'])[2]
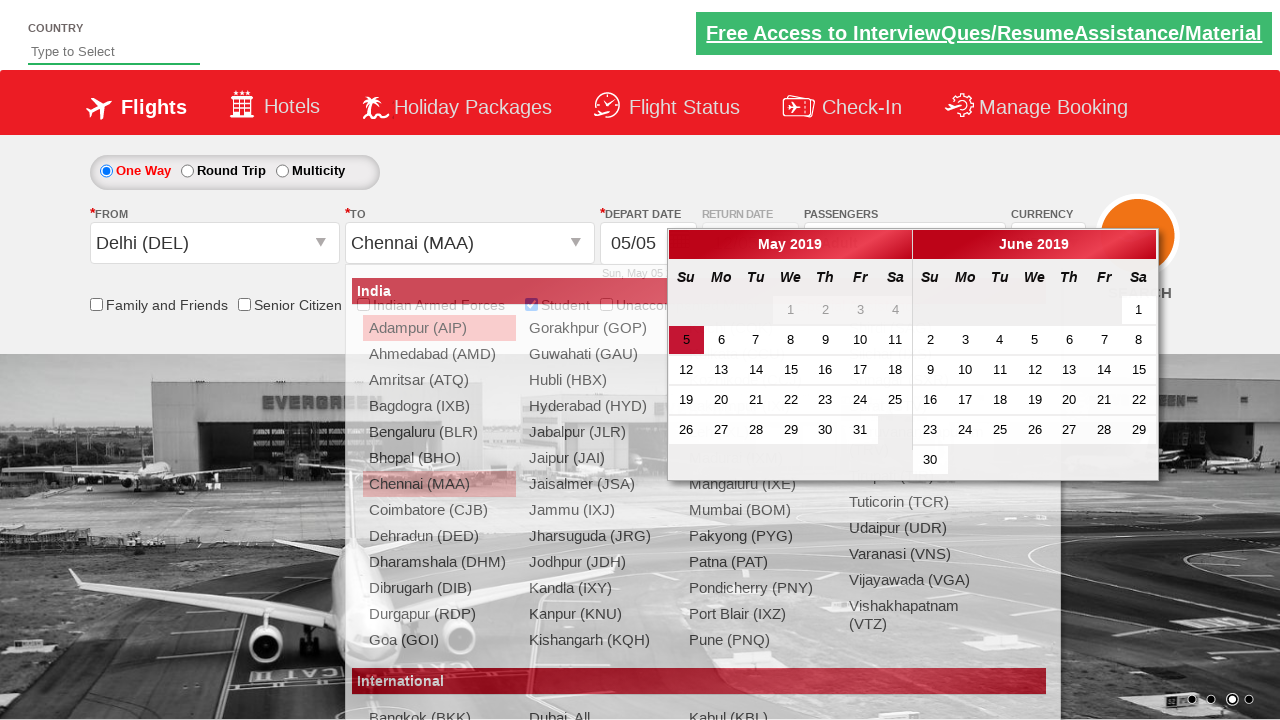

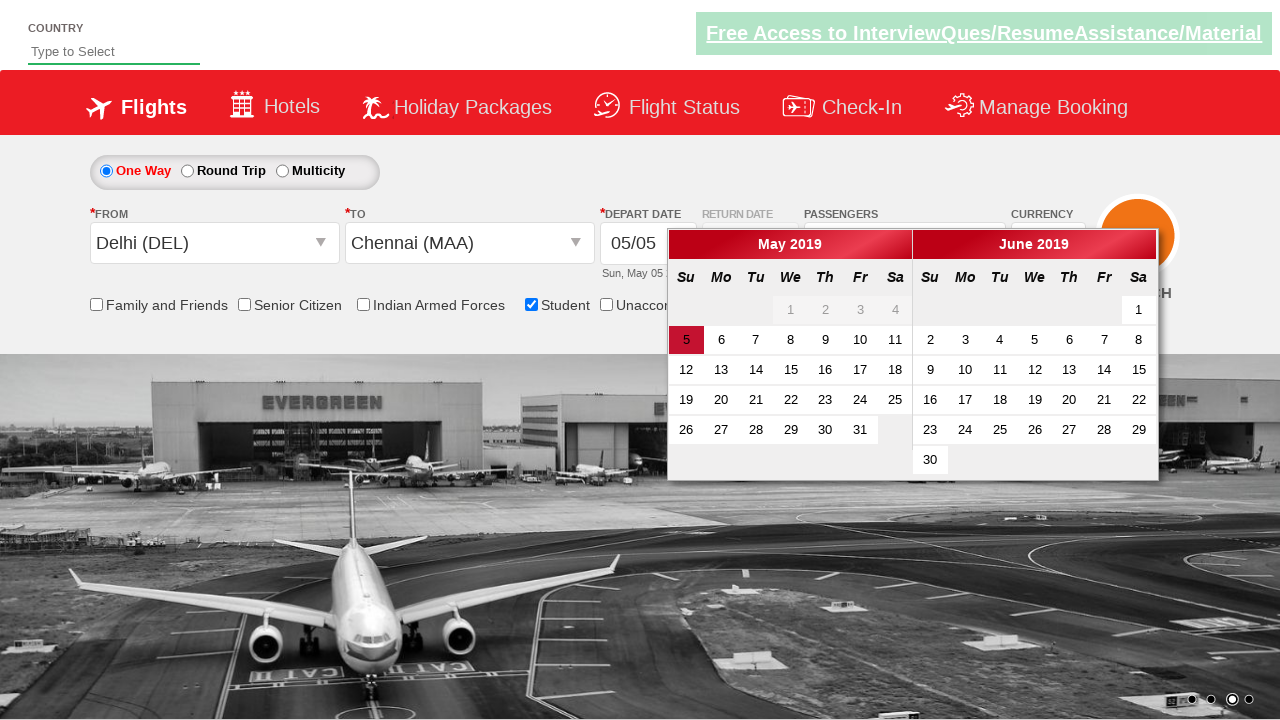